Navigates to Advantage Online Shopping homepage and clicks to open the user menu, then clicks on the "CREATE NEW ACCOUNT" link to navigate to the registration page

Starting URL: https://advantageonlineshopping.com/#/

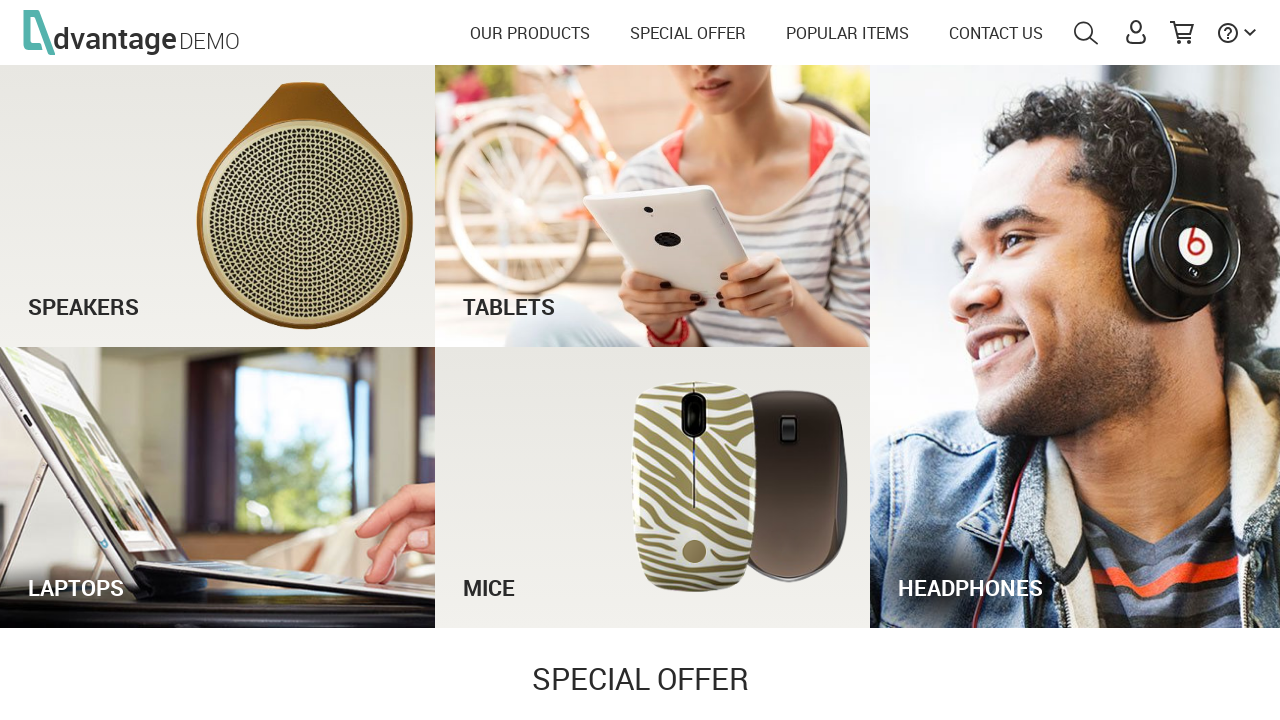

Waited for Advantage Online Shopping homepage to load
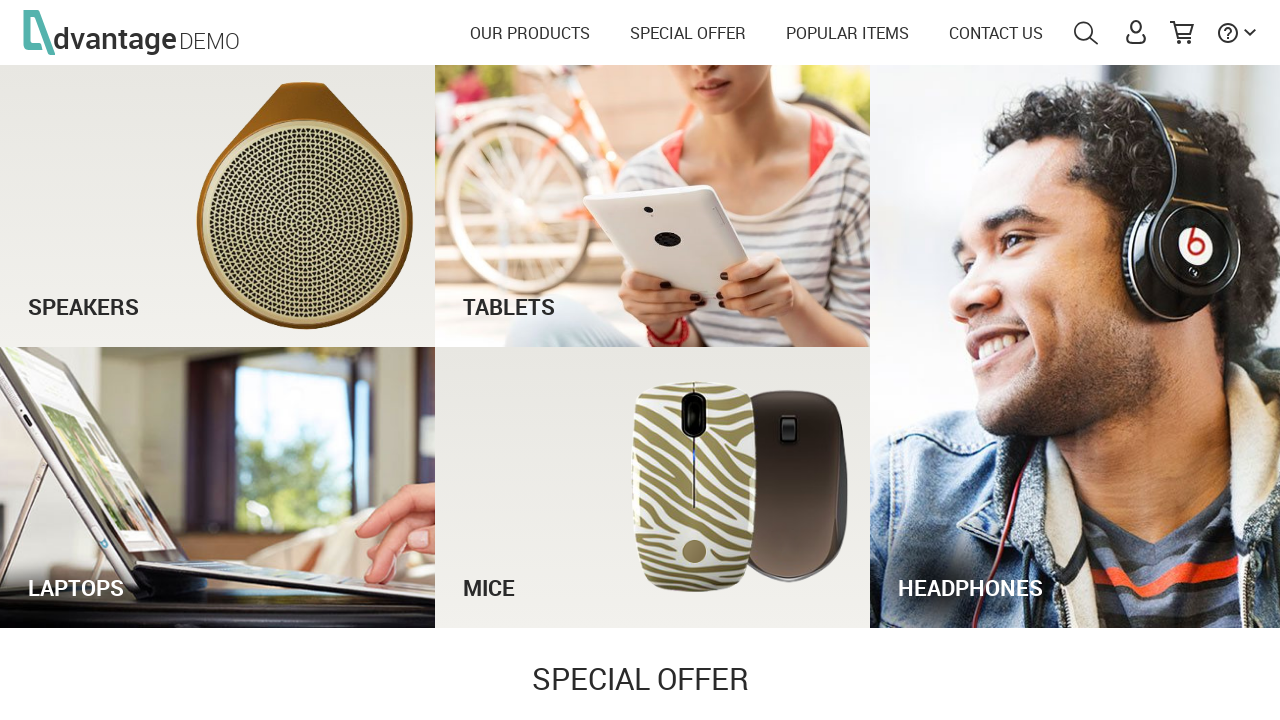

Clicked on user menu icon to open login popup at (1136, 34) on #menuUserLink
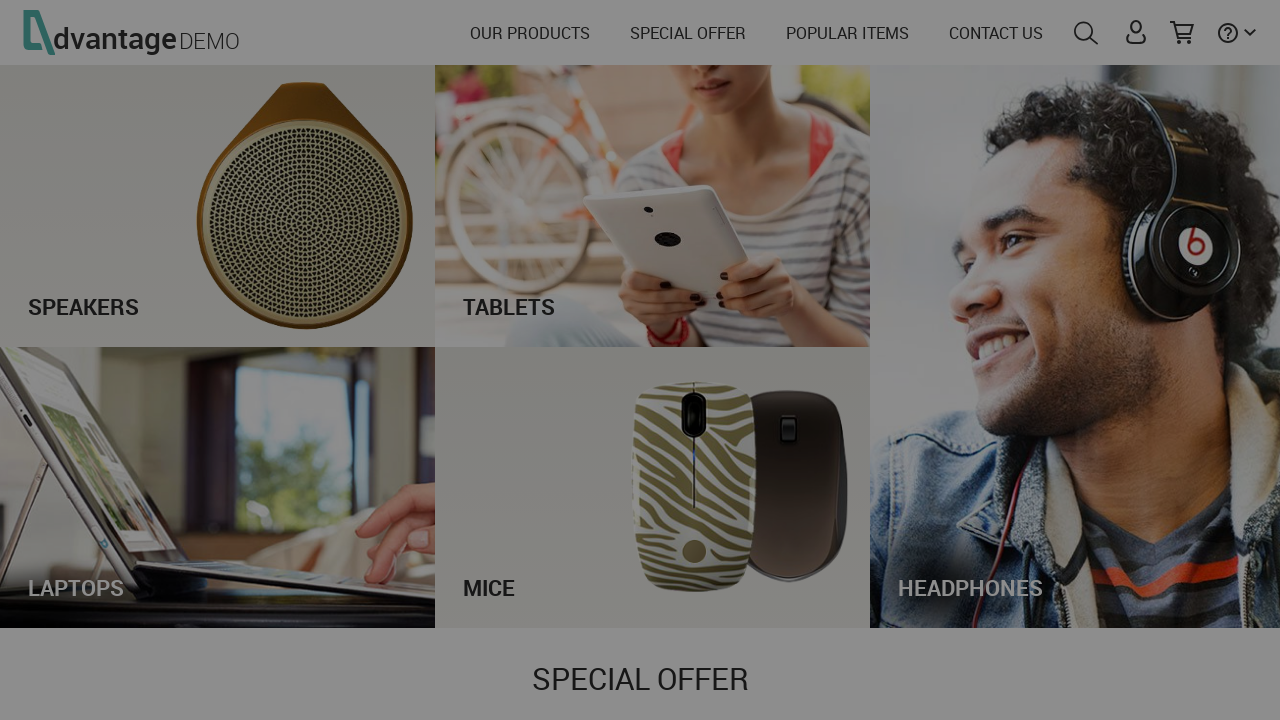

Login popup appeared with CREATE NEW ACCOUNT link visible
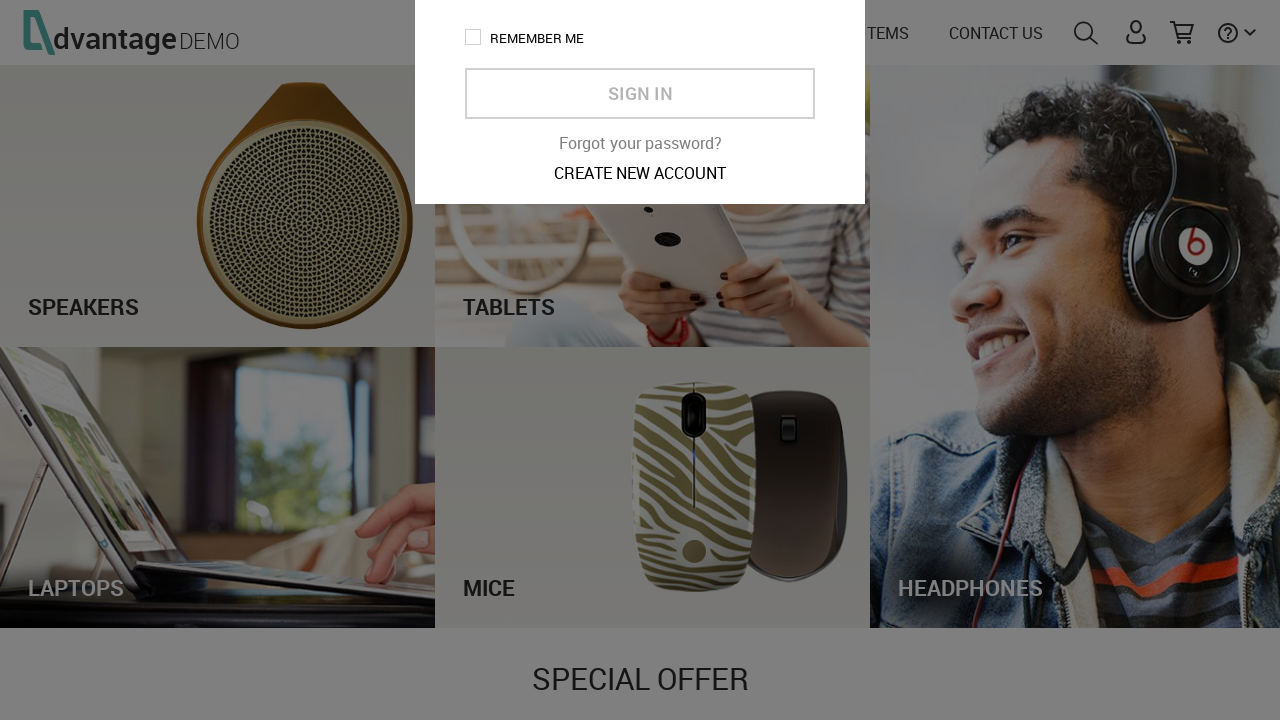

Clicked on CREATE NEW ACCOUNT link to navigate to registration page at (640, 578) on text=CREATE NEW ACCOUNT
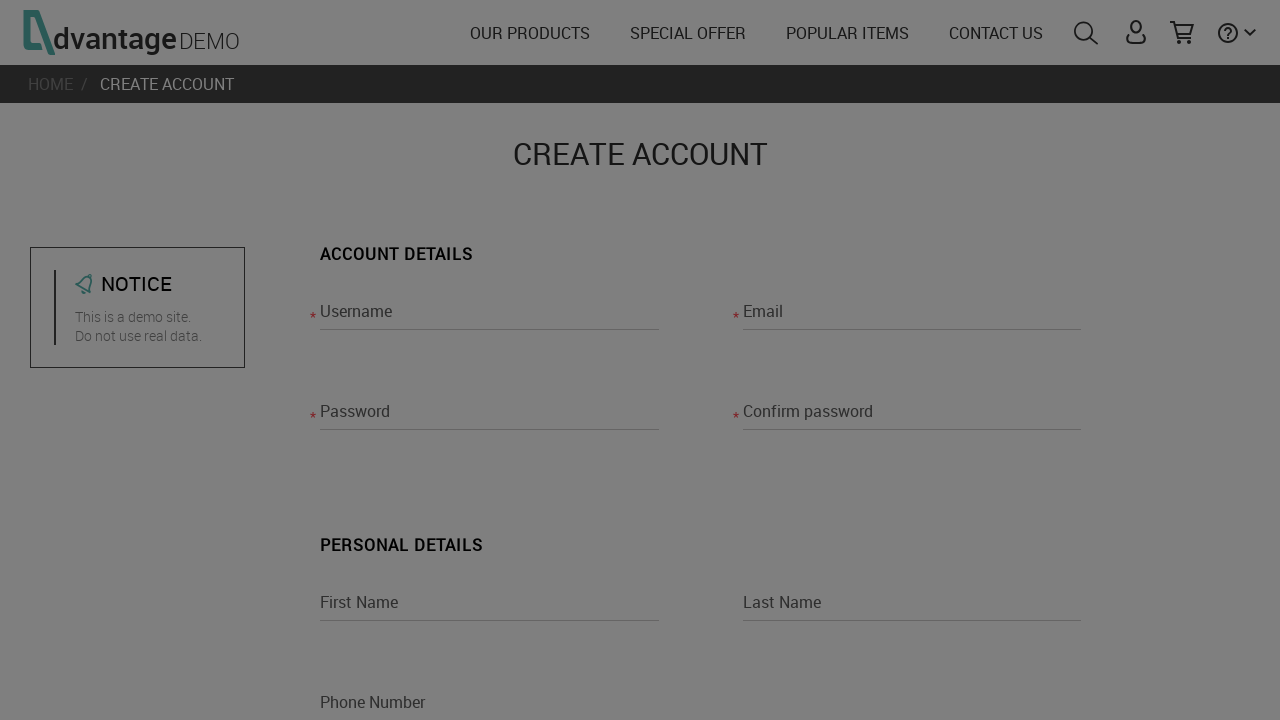

Registration page loaded successfully
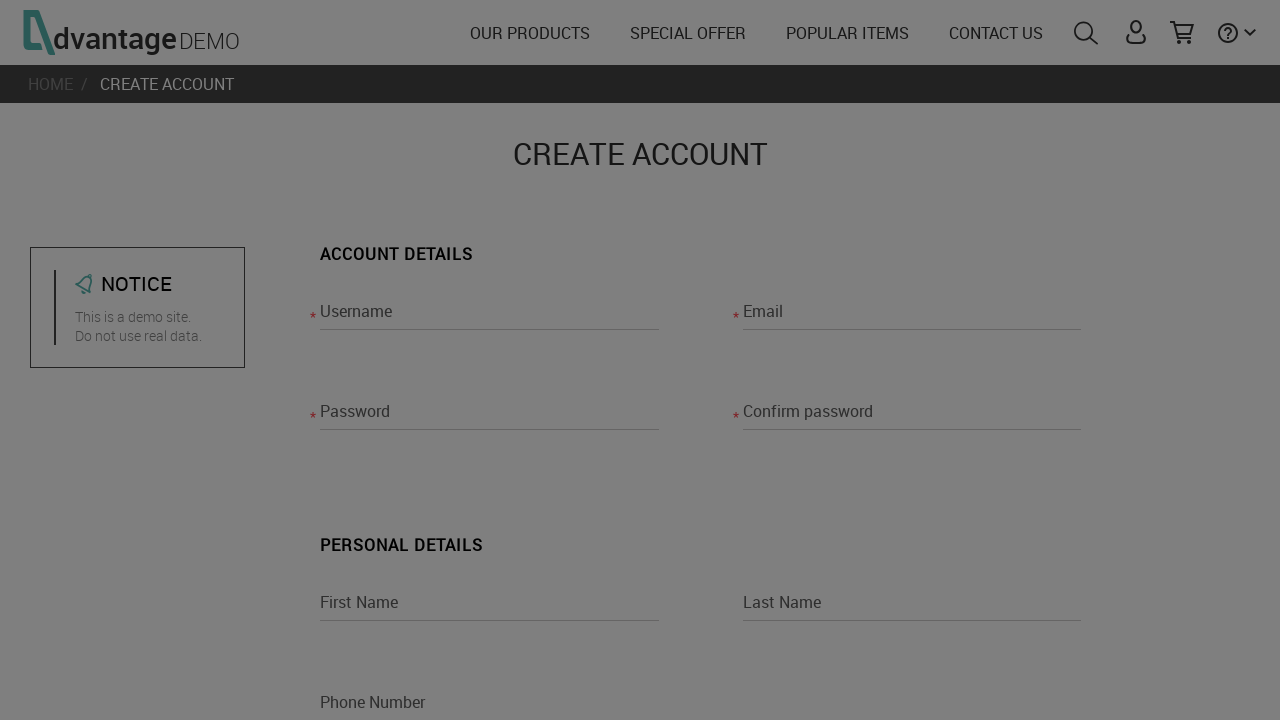

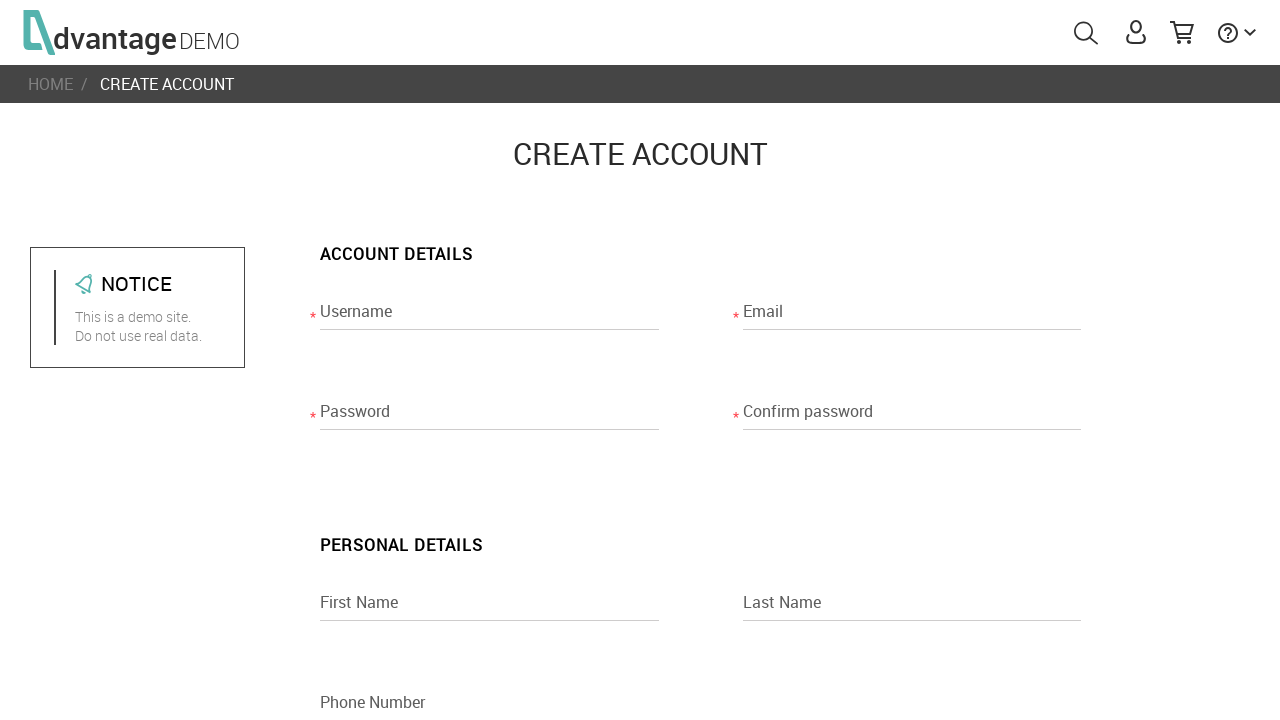